Tests valid addition with decimal numbers using dot notation

Starting URL: https://testsheepnz.github.io/BasicCalculator.html

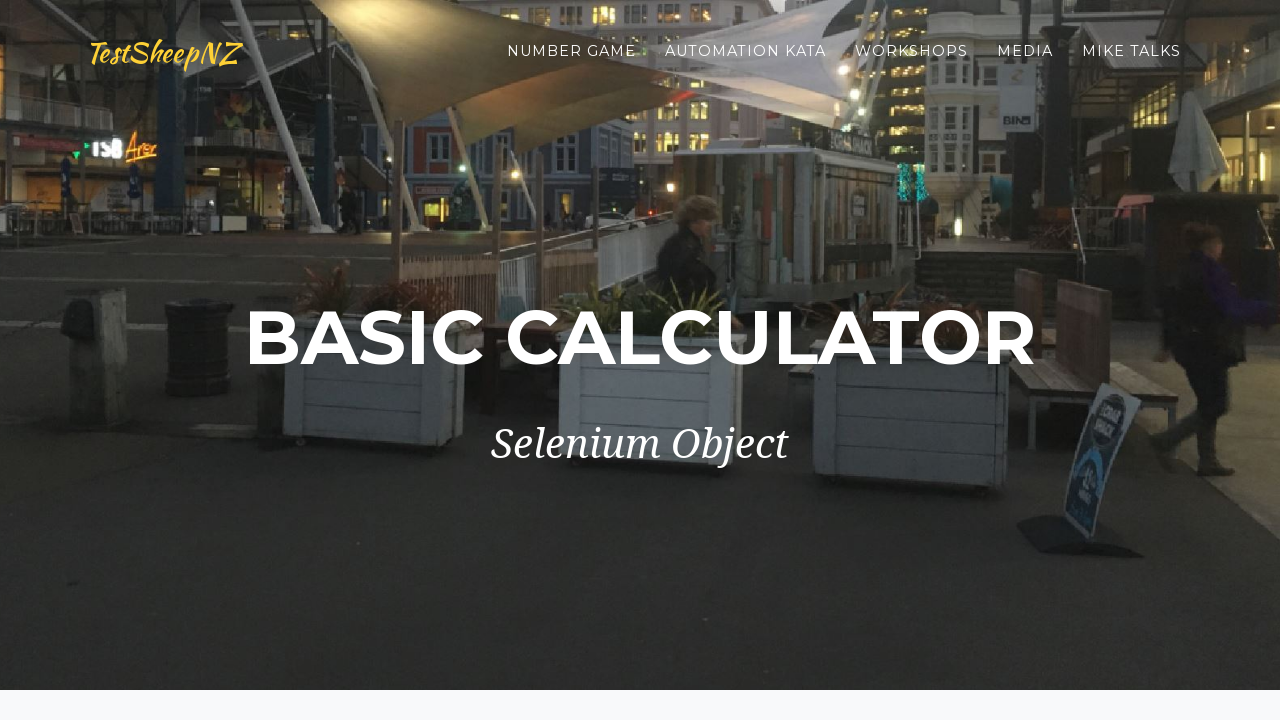

Filled first number field with 2.5 on #number1Field
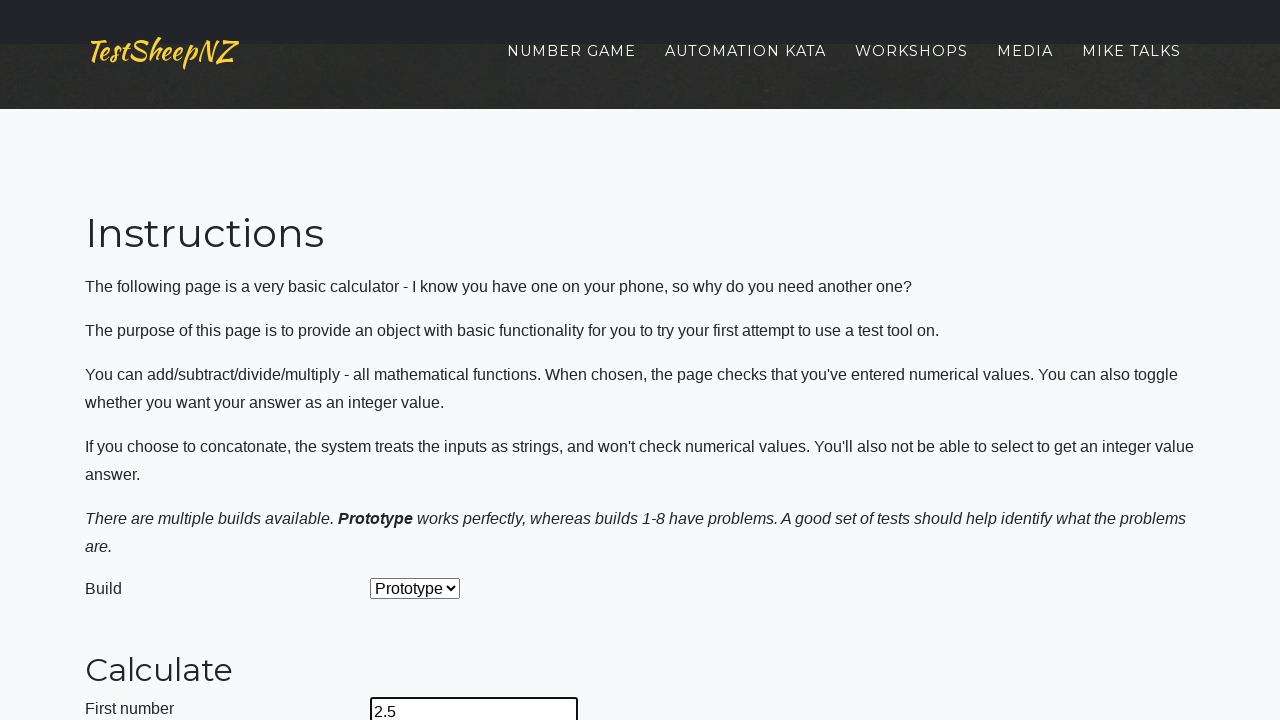

Filled second number field with 3.5 on #number2Field
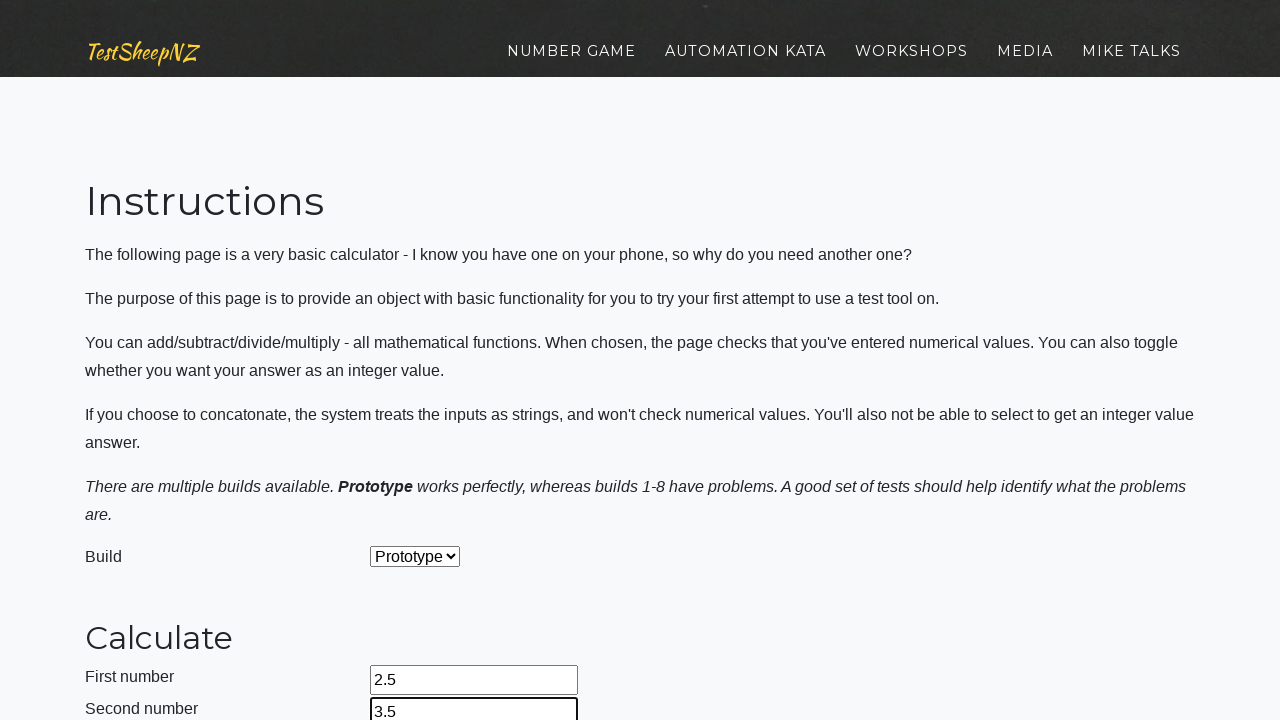

Selected Add operation from dropdown on #selectOperationDropdown
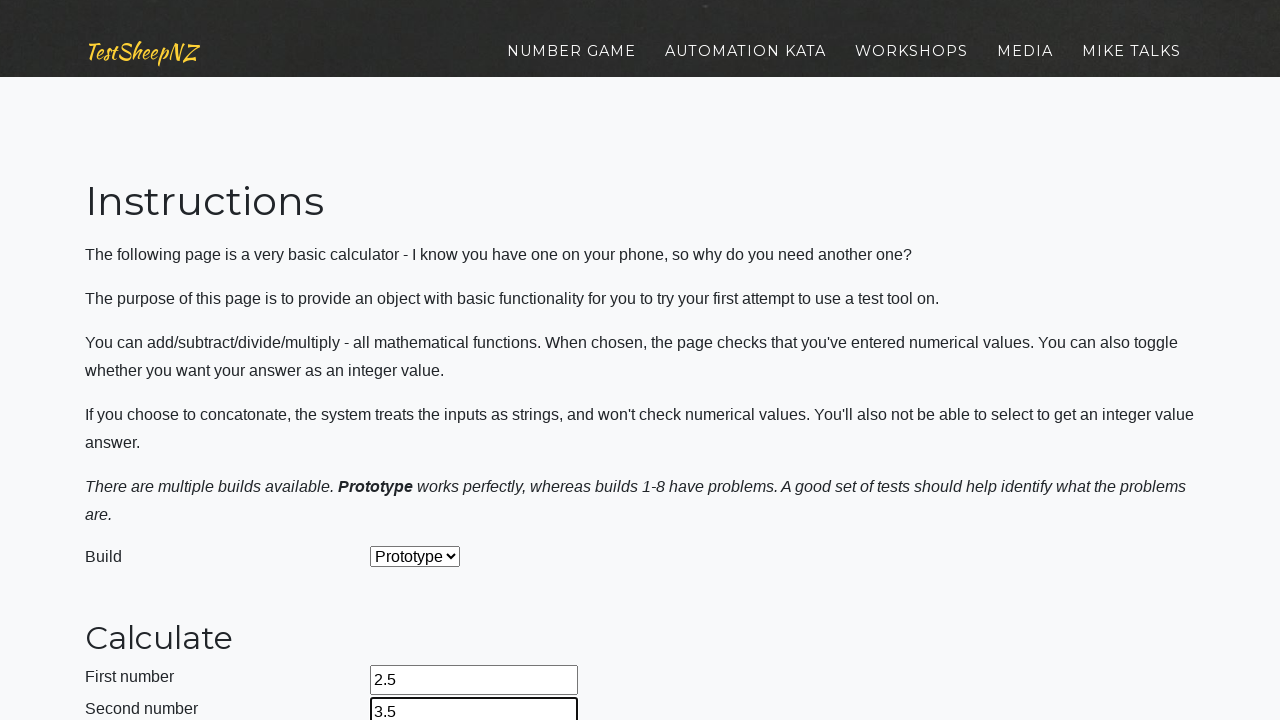

Clicked calculate button at (422, 361) on #calculateButton
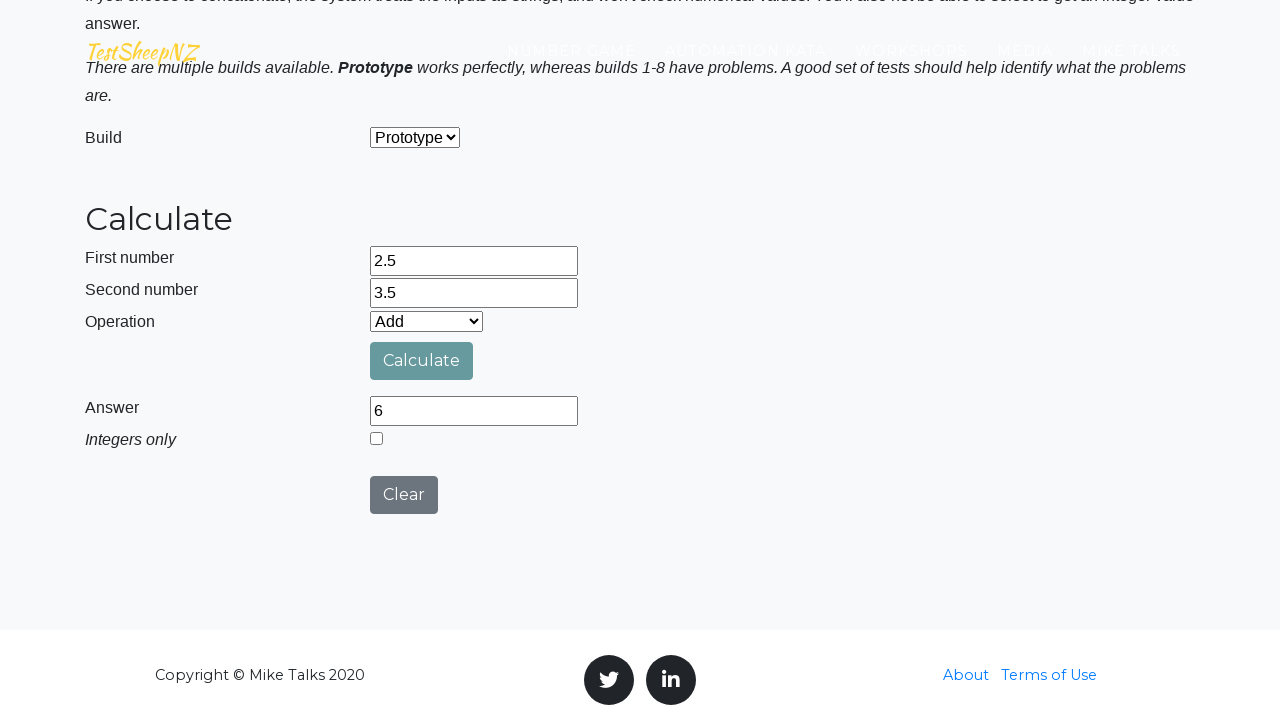

Waited 1 second for result to display
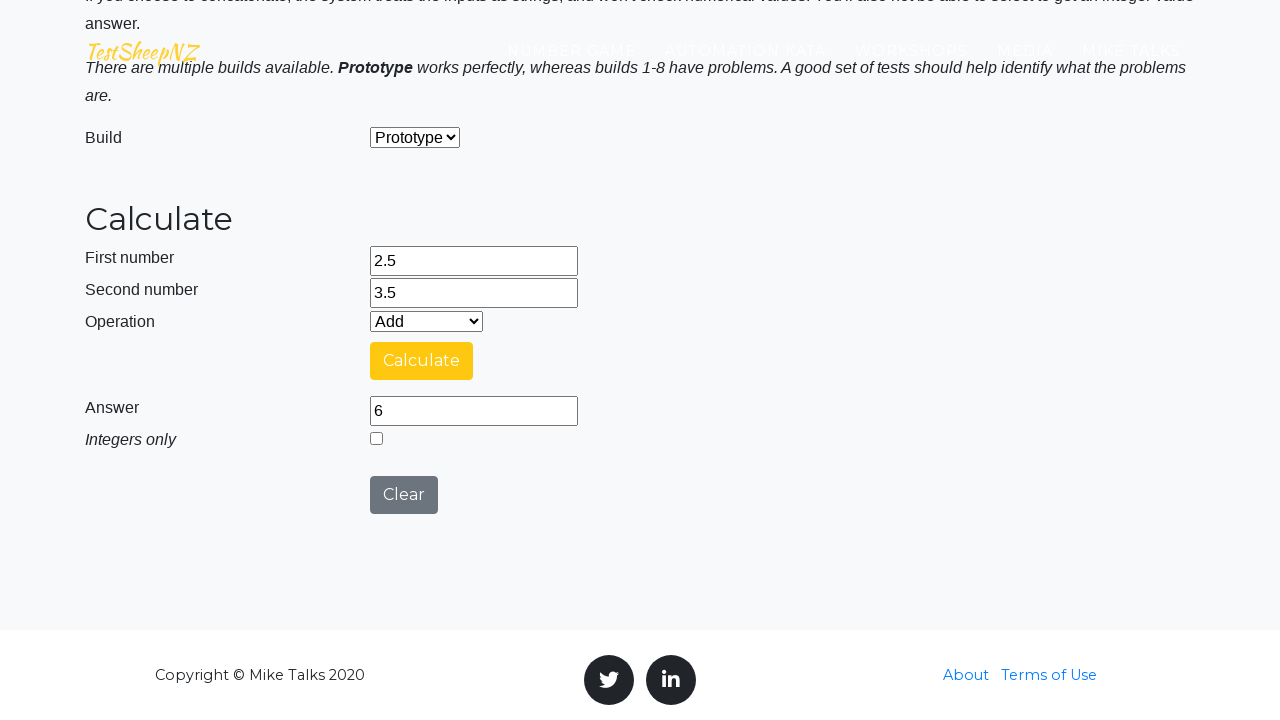

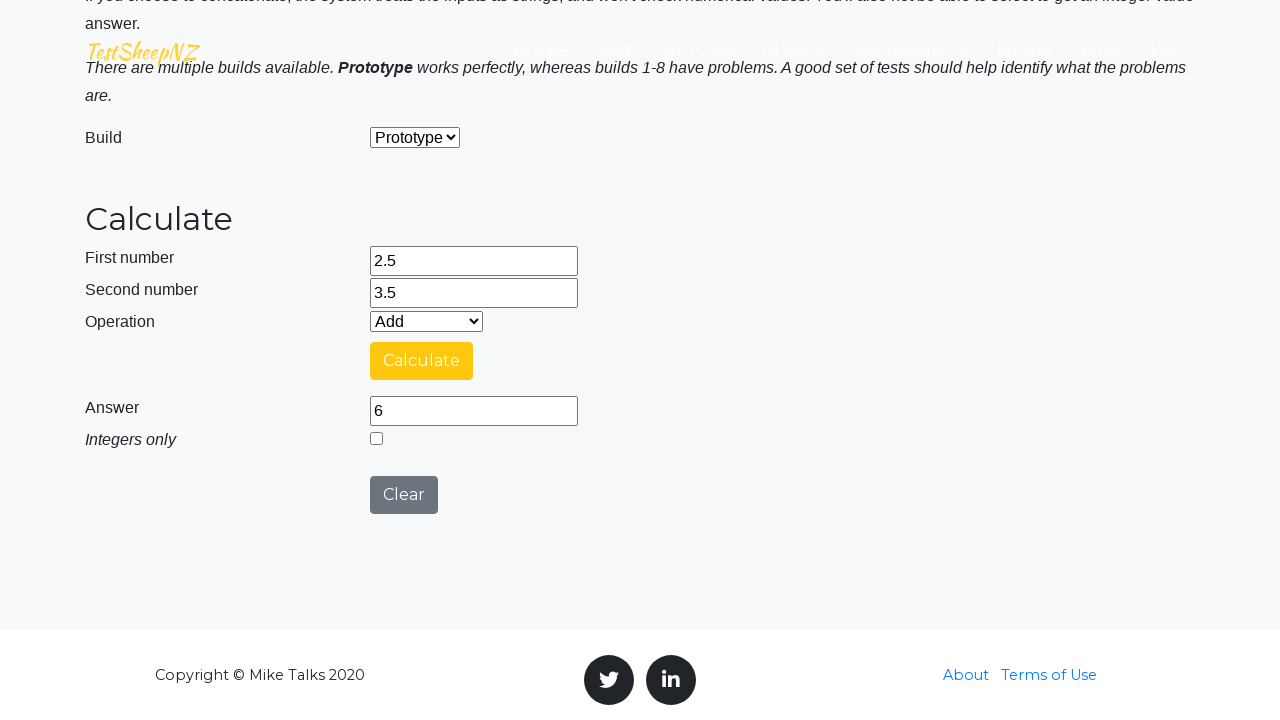